Tests JavaScript alert handling by clicking a confirm button, interacting with the resulting alert dialog, and then clicking a radio button on a Selenium practice website.

Starting URL: https://omayo.blogspot.com/

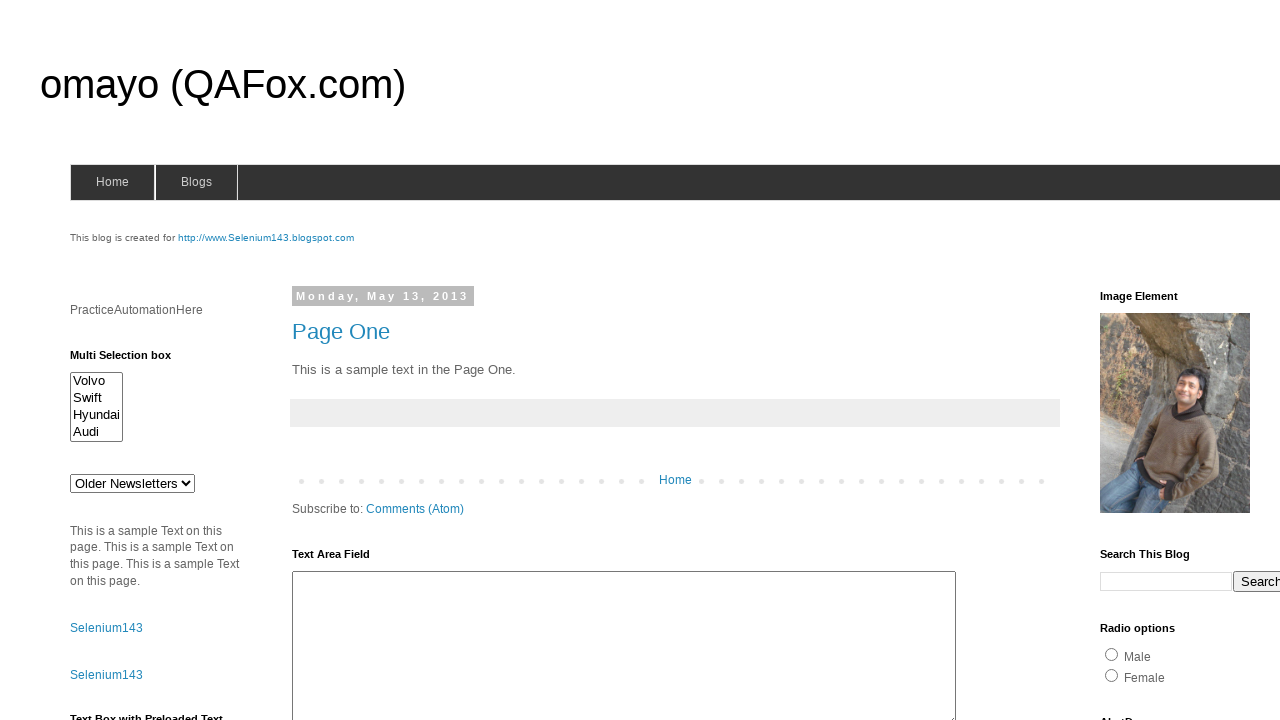

Navigated to https://omayo.blogspot.com/
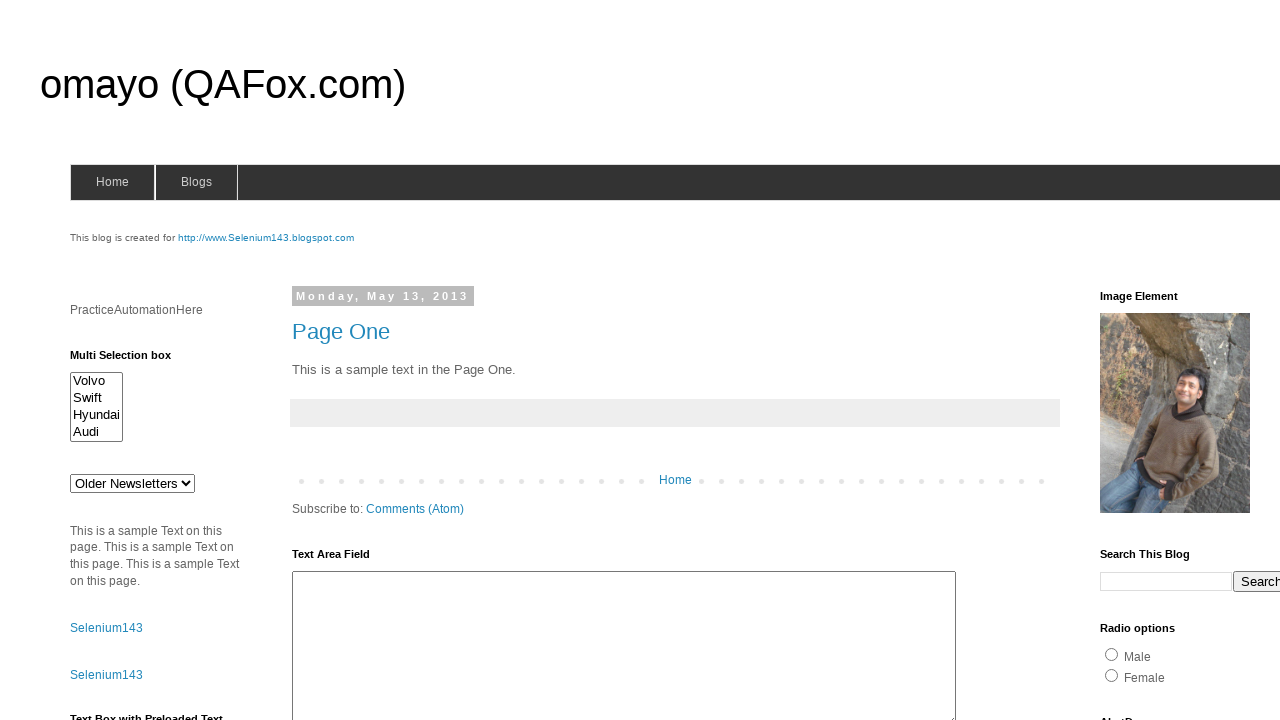

Clicked the confirm button to trigger an alert dialog at (1155, 361) on input#confirm
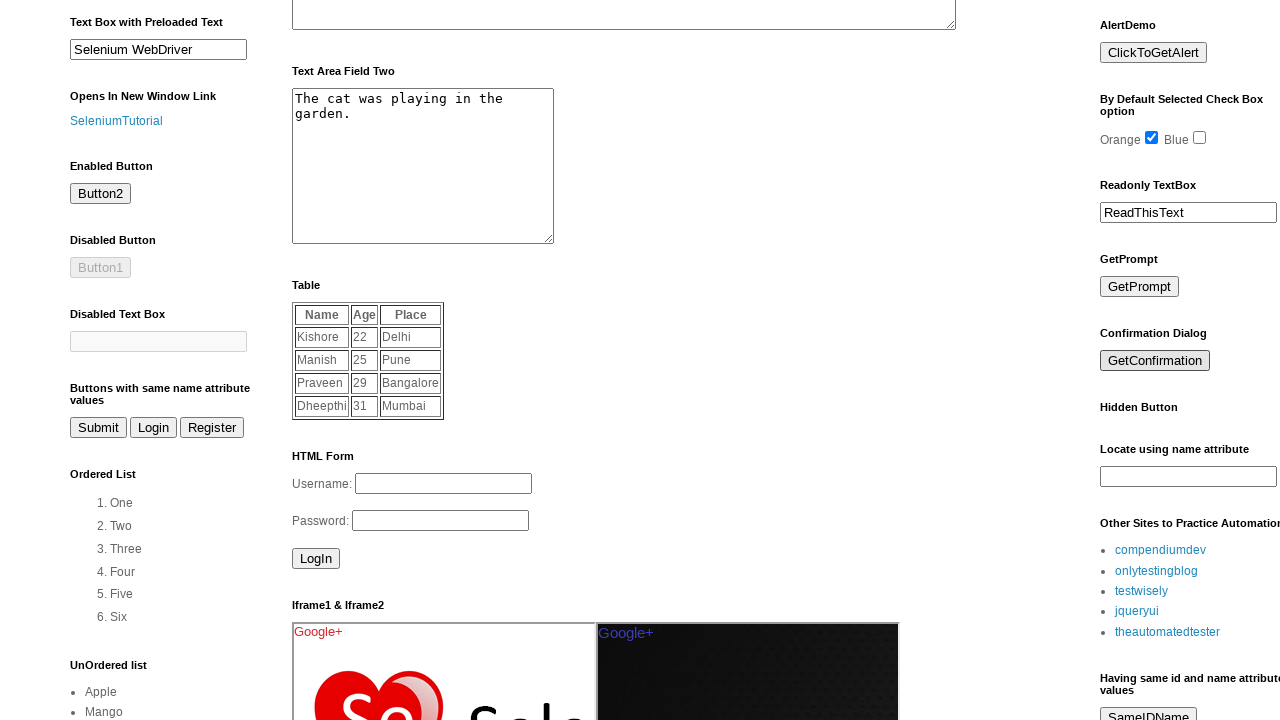

Set up dialog handler to accept the alert
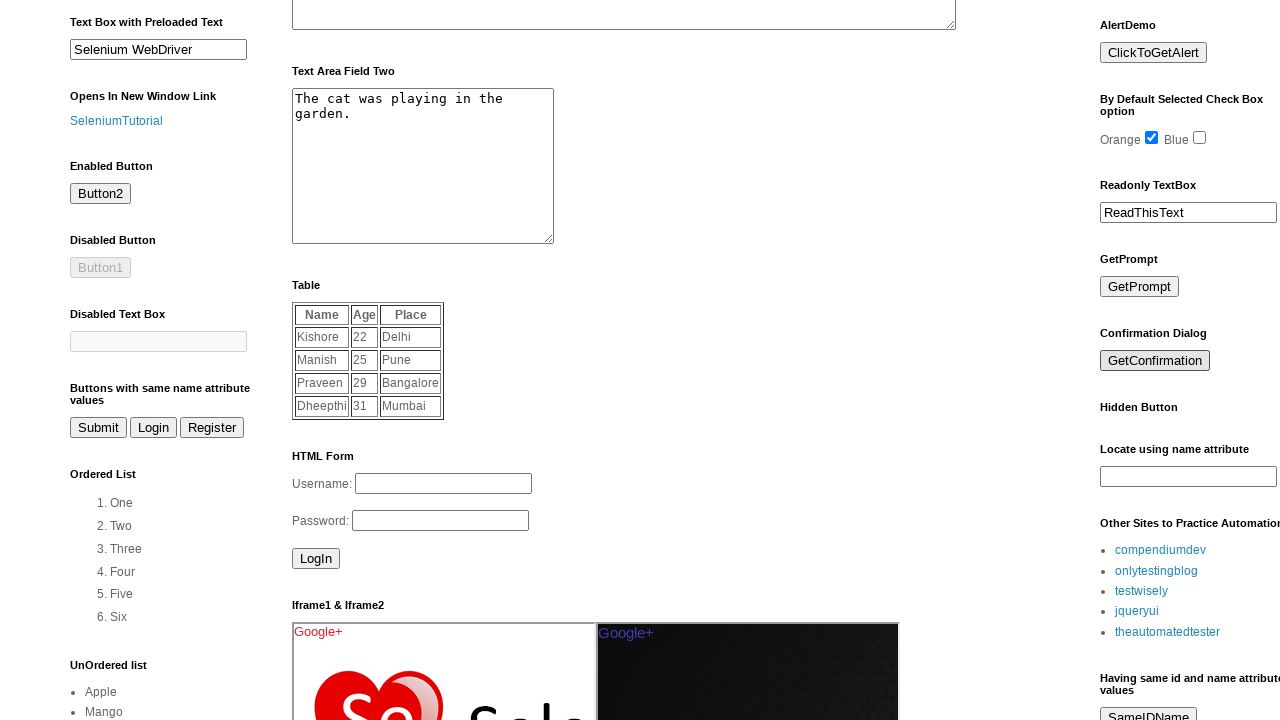

Clicked the radio button to complete the test at (1112, 360) on input#radio1
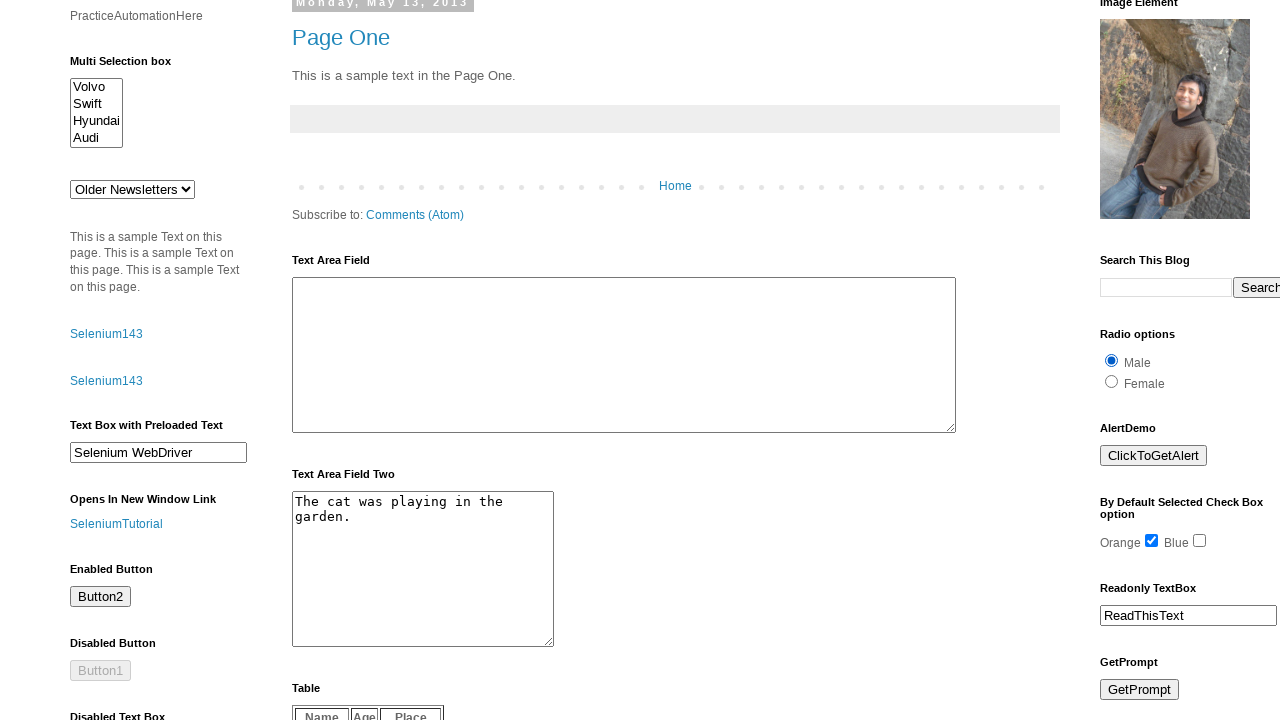

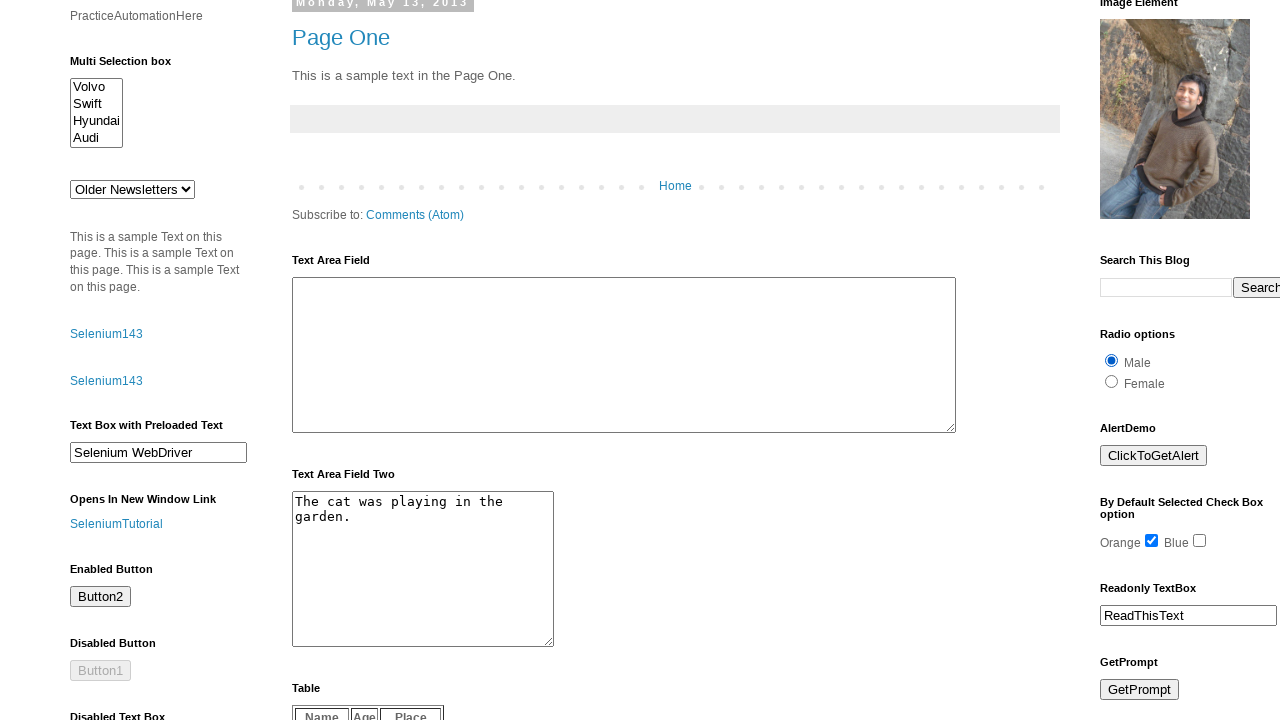